Tests form submission with name and date fields, verifying successful validation with date 01/08/2004

Starting URL: https://elenarivero.github.io/ejercicio3/index.html

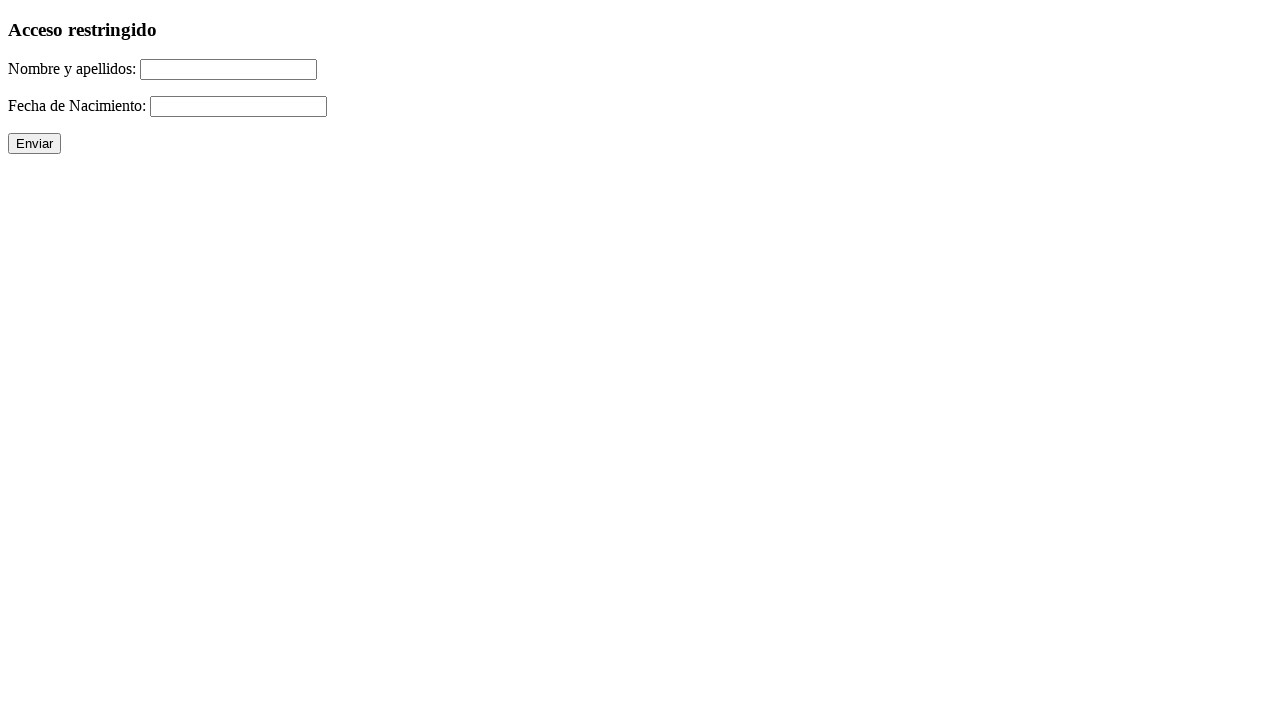

Filled name field with 'Amaro Suarez' on #nomap
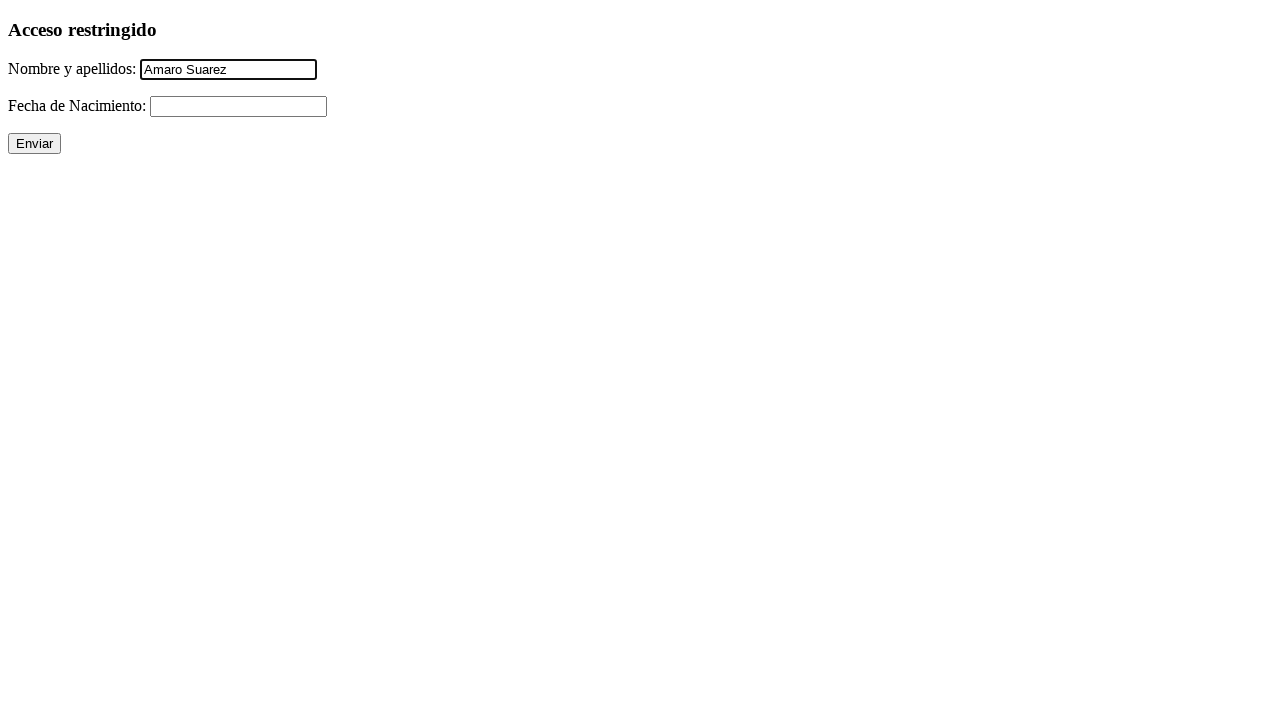

Filled date field with '01/08/2004' on #fecha
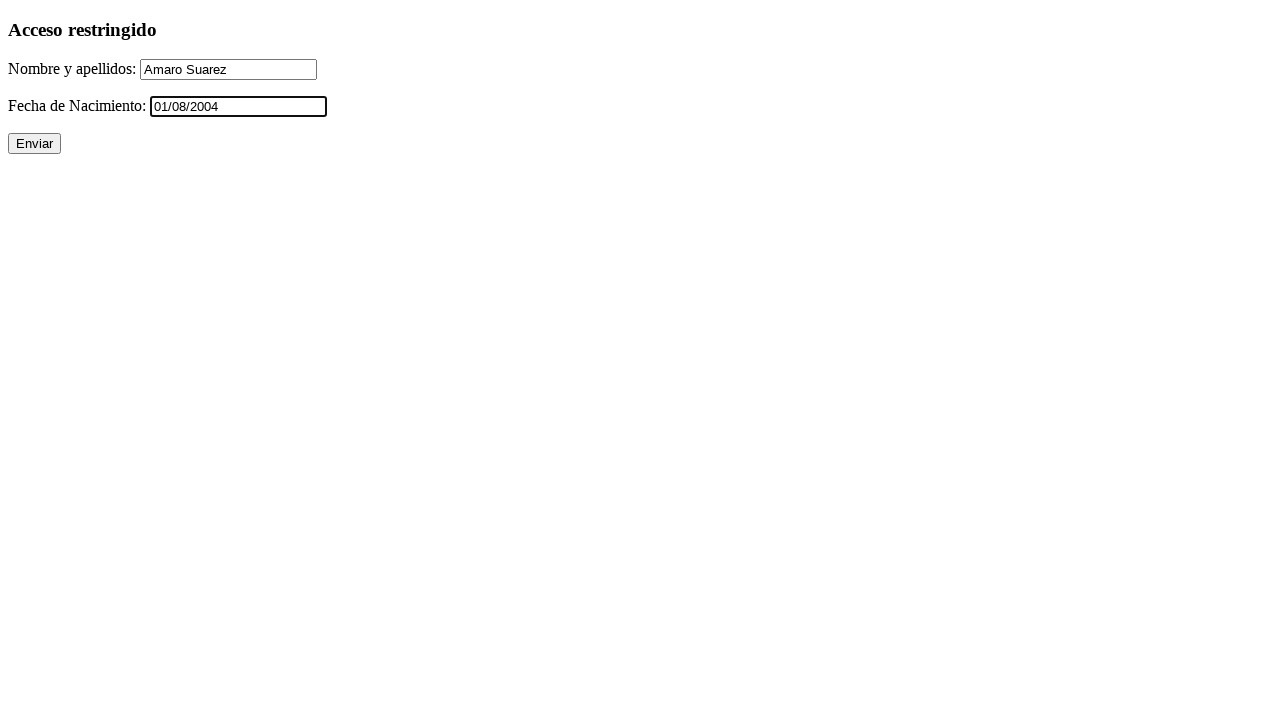

Clicked submit button to validate form at (34, 144) on xpath=//p/input[@type='submit']
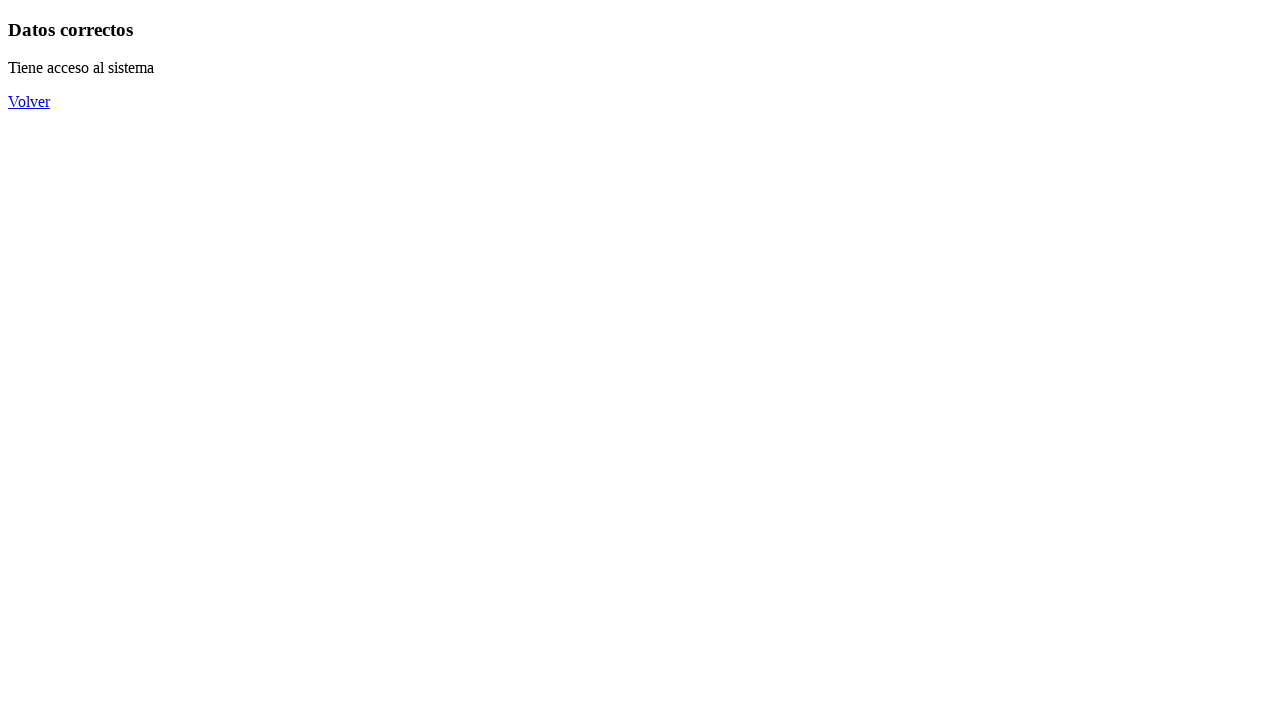

Validation result appeared (h3 element loaded)
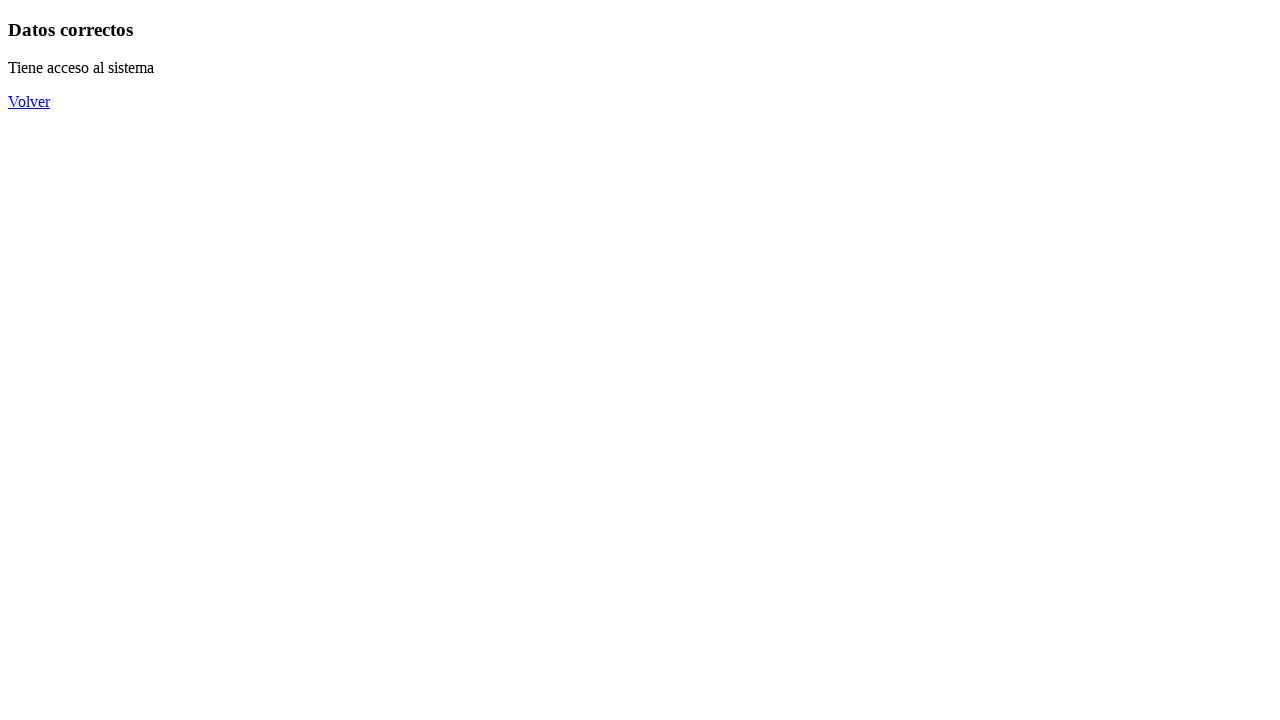

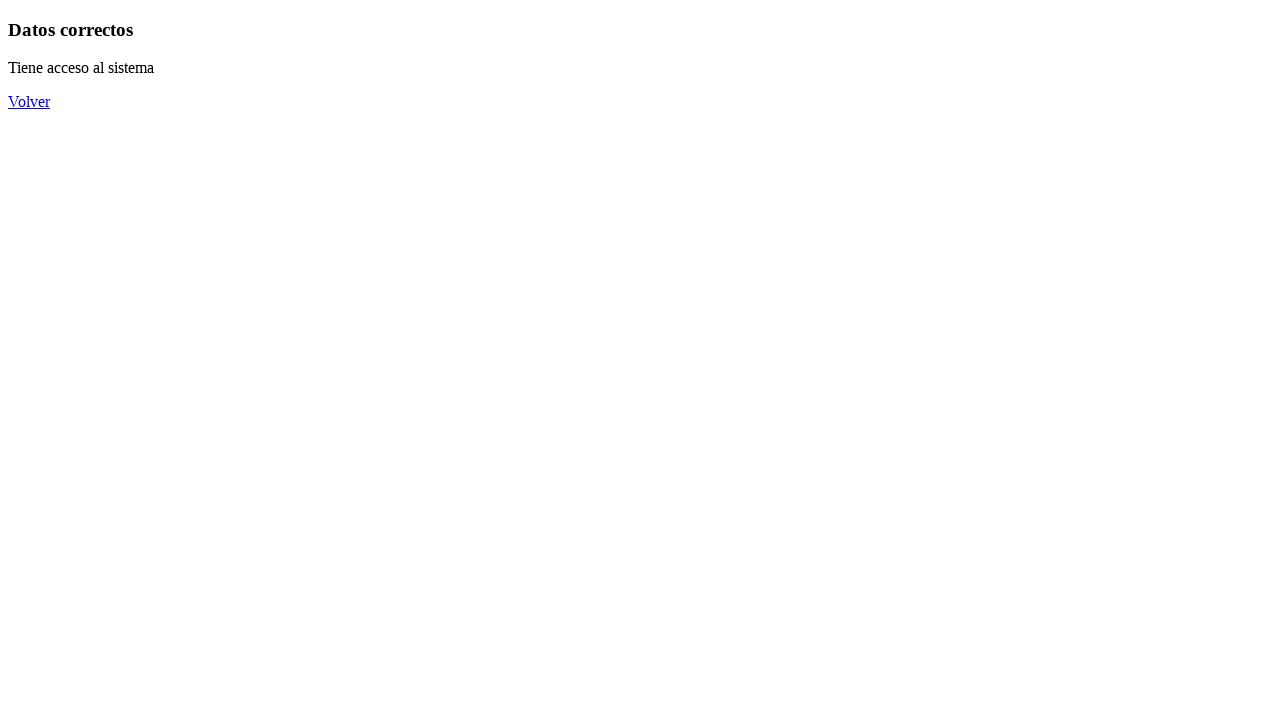